Tests the "Make Appointment" button functionality on a healthcare demo site by clicking it and verifying the page navigates to the login/profile page.

Starting URL: https://katalon-demo-cura.herokuapp.com/

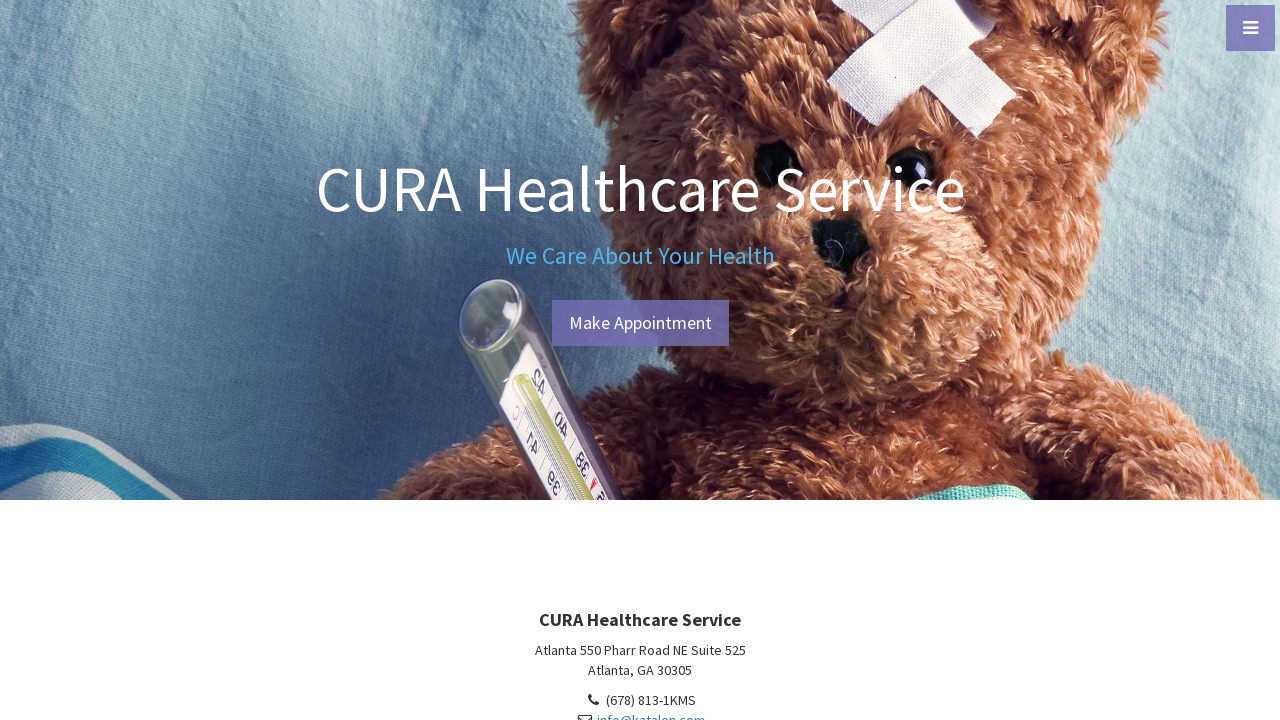

Waited for Selenium website to load and network to be idle
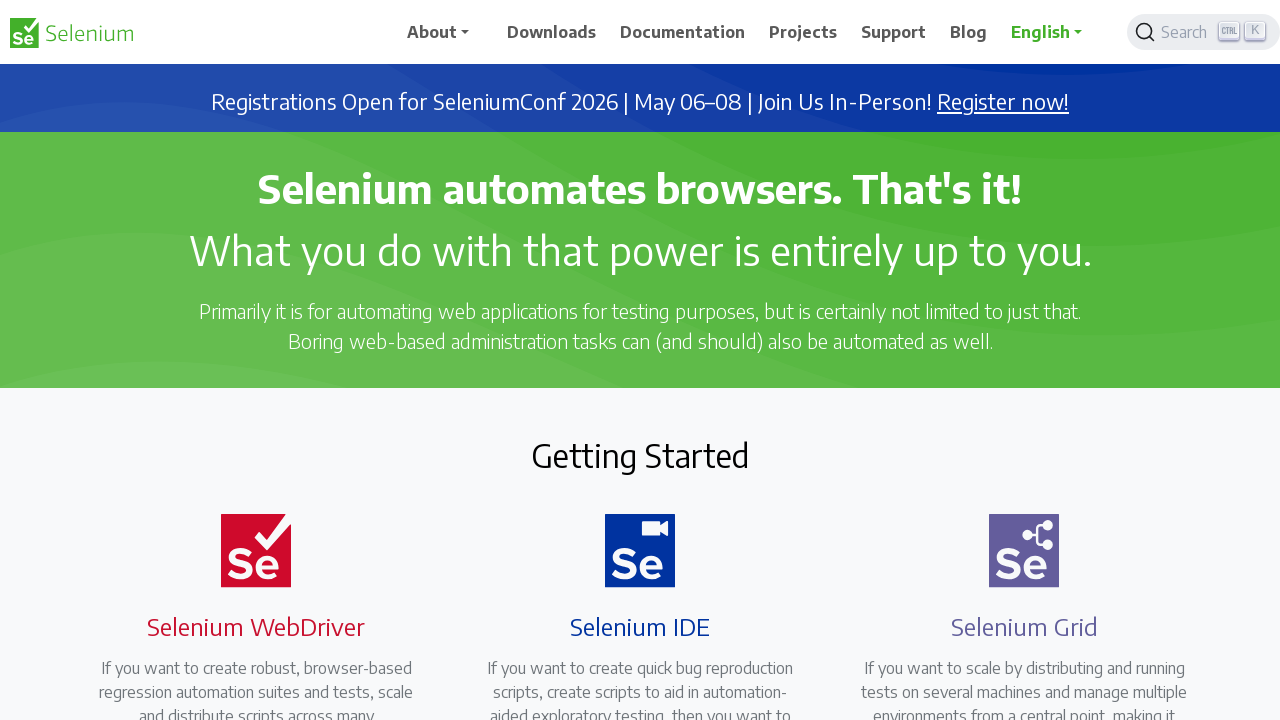

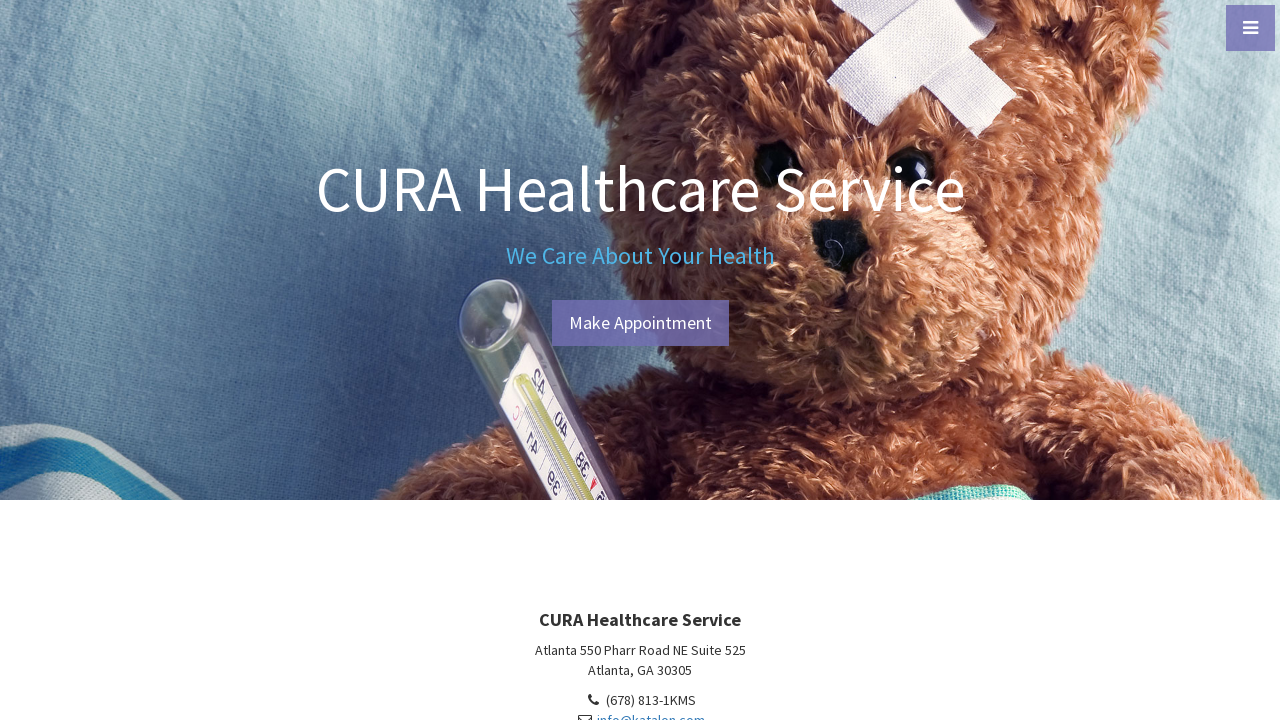